Clicks the Add New Appointment button and verifies the modal opens

Starting URL: https://test-a-pet.vercel.app/

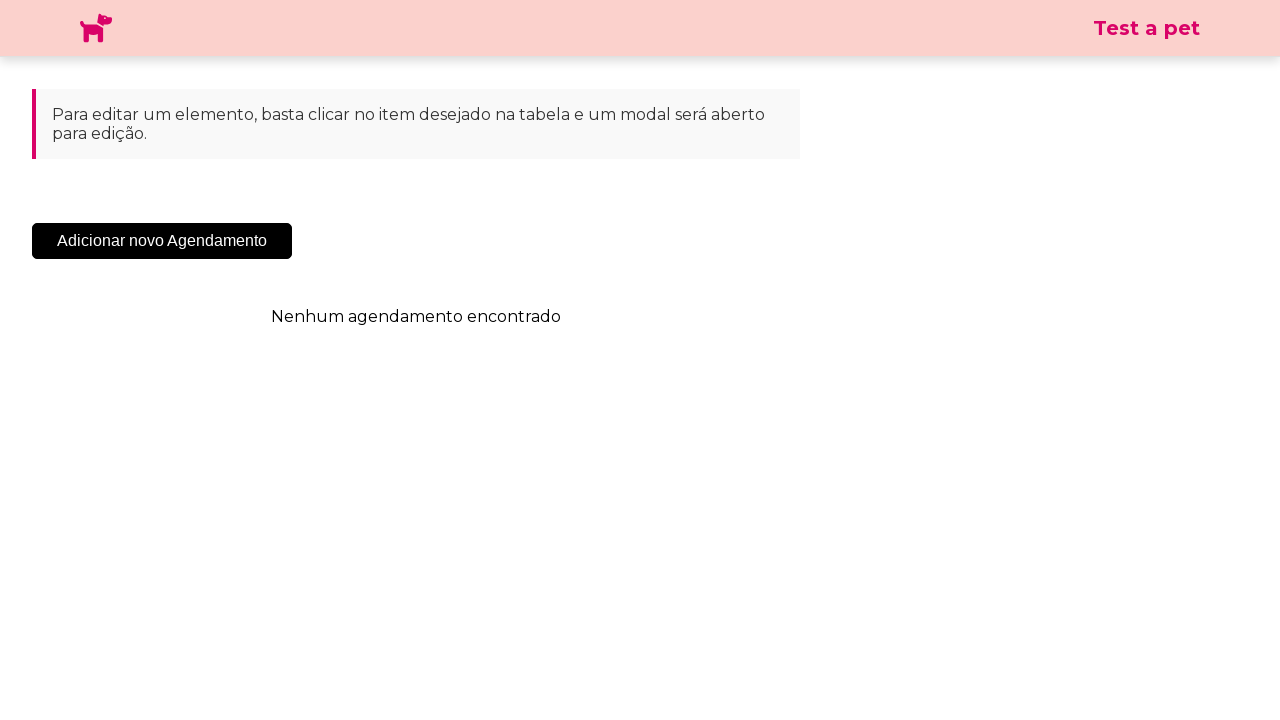

Clicked the Add New Appointment button at (162, 241) on .sc-cHqXqK.kZzwzX
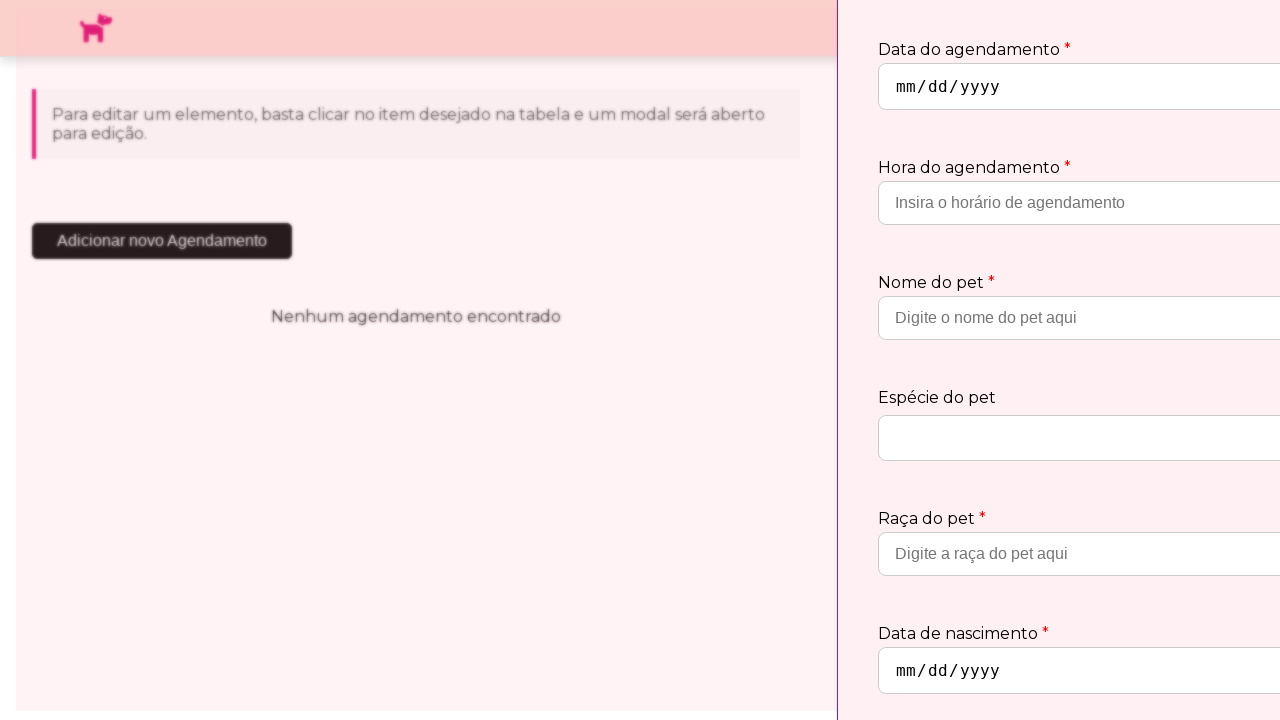

Modal opened and became visible
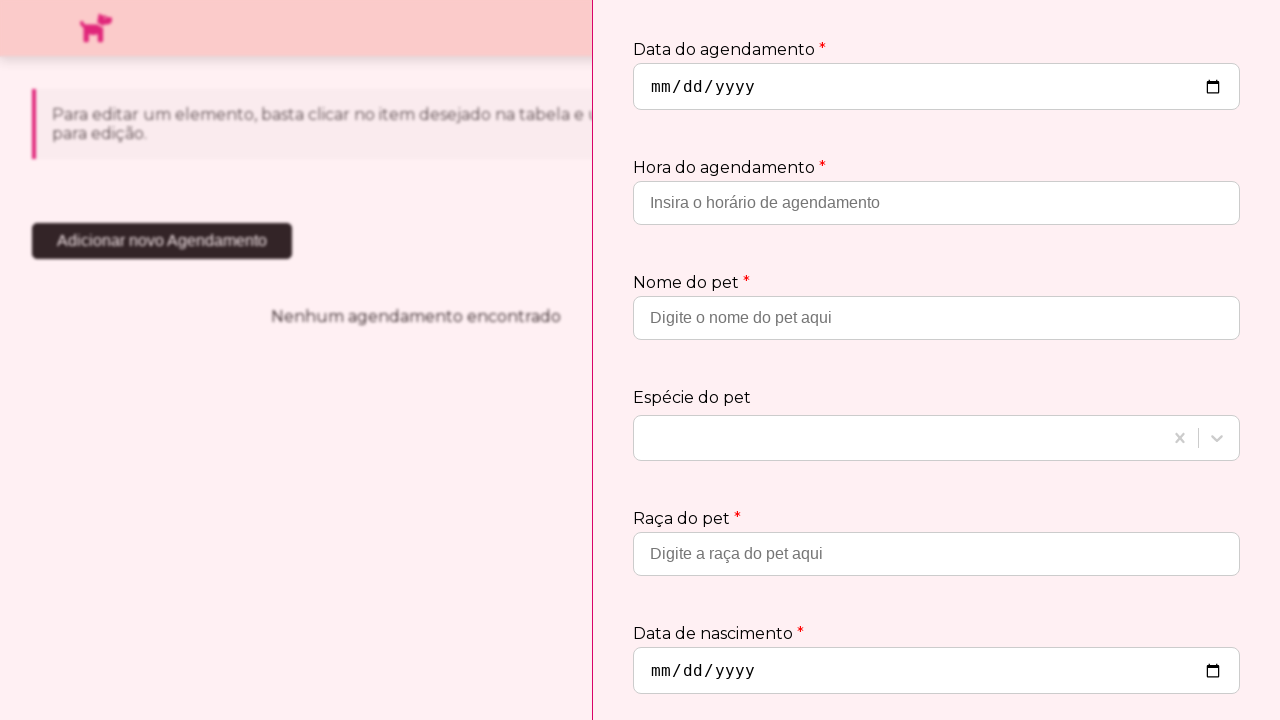

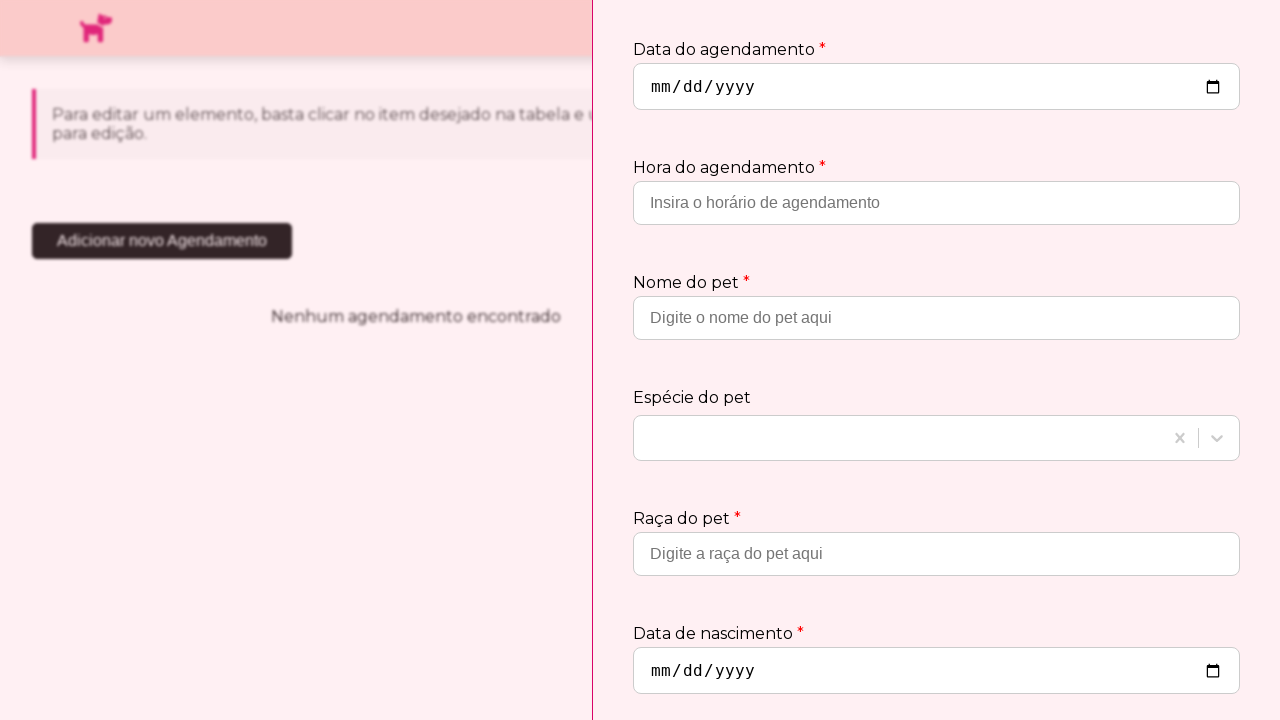